Tests the search functionality by entering a search term and then clearing it using the clear button

Starting URL: https://automationbookstore.dev/

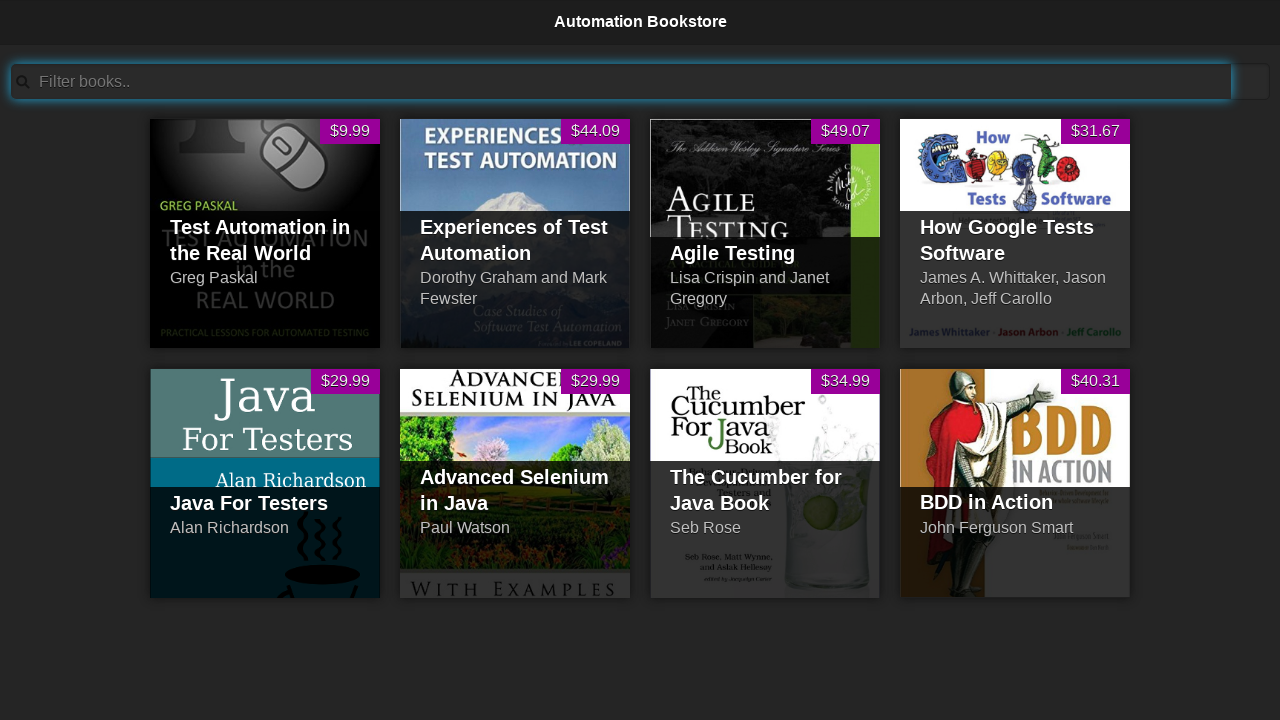

Entered 'Agile Testing' in the search bar on #searchBar
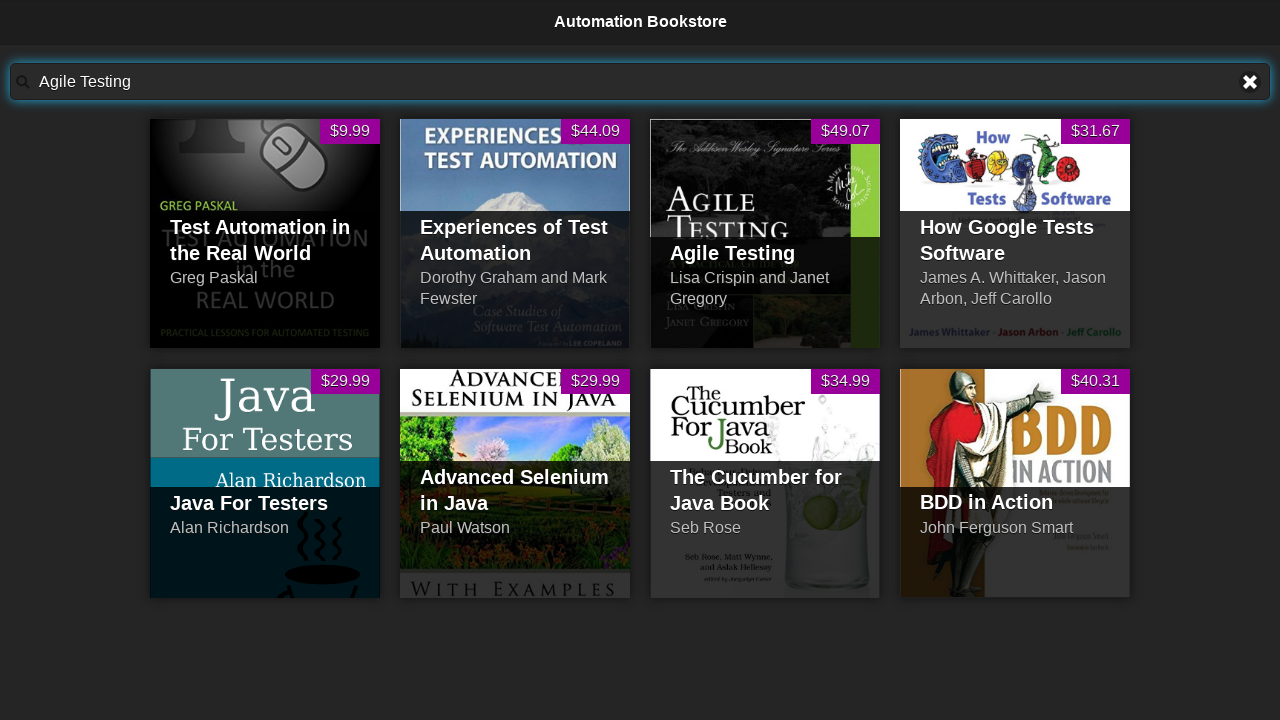

Clicked the clear button to clear the search field at (1250, 82) on .ui-input-clear.ui-btn.ui-icon-delete.ui-btn-icon-notext.ui-corner-all
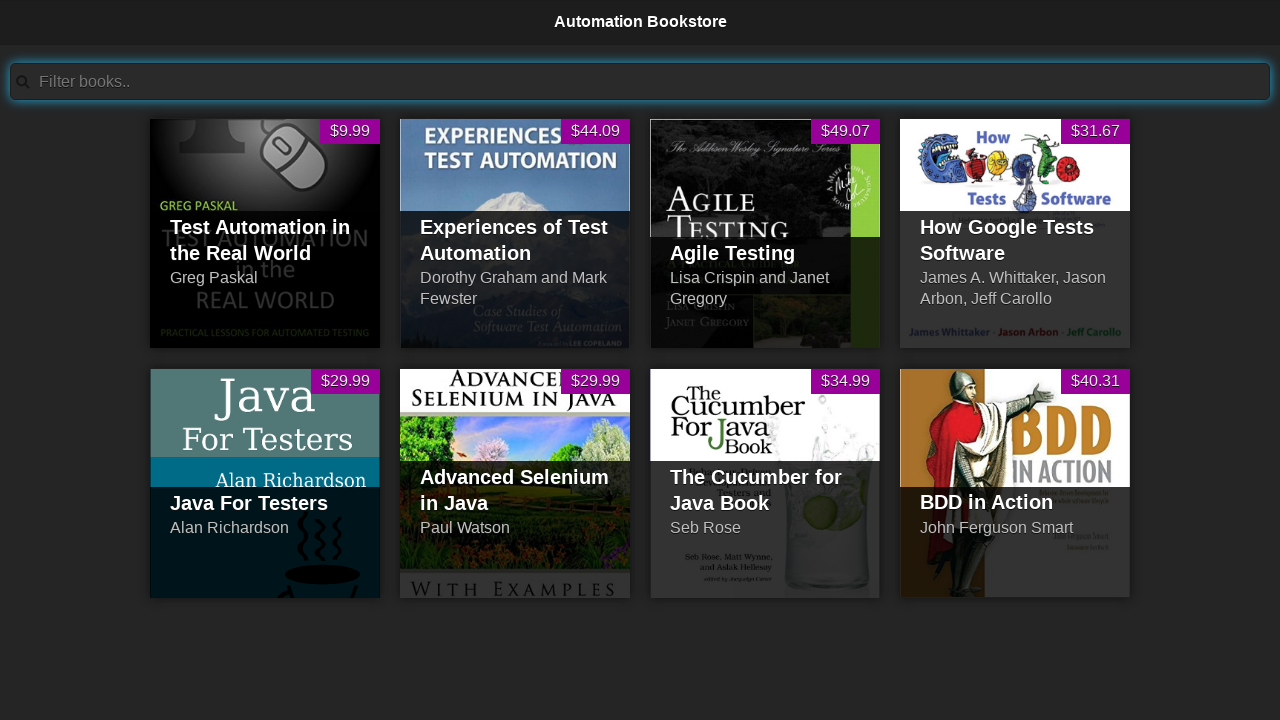

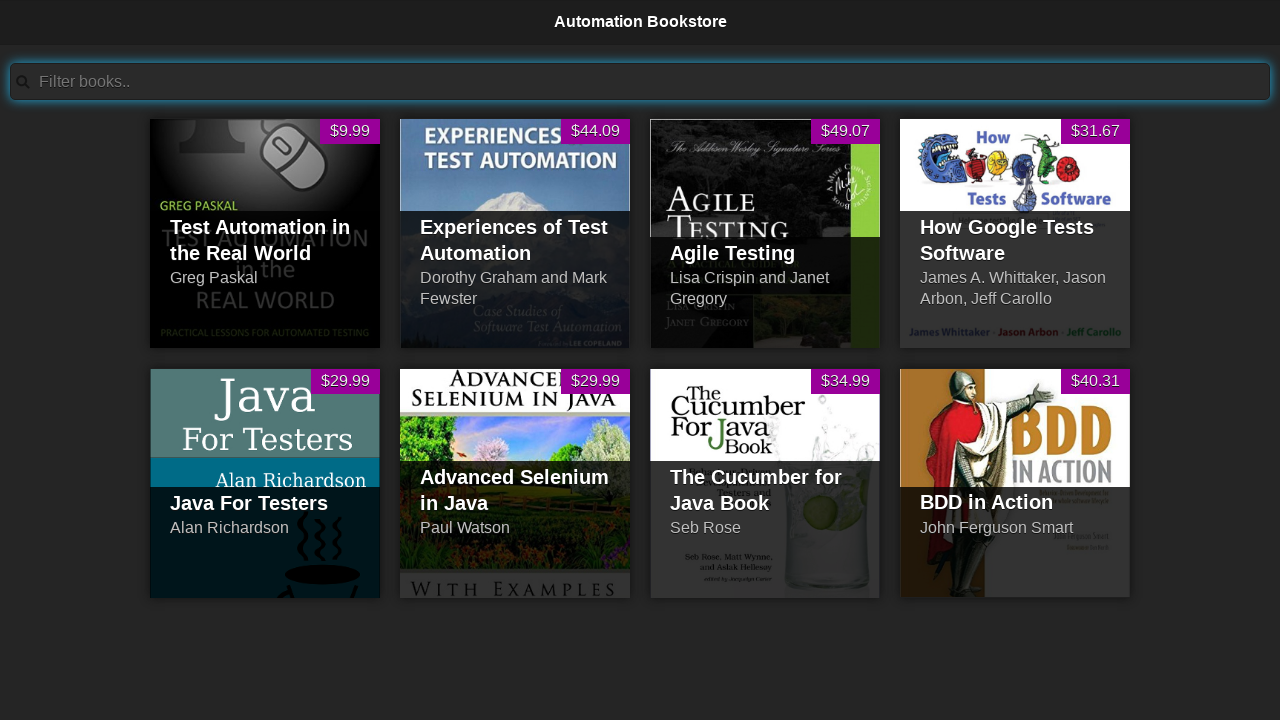